Tests successful login flow by entering username and password, verifying login success message, and logging out

Starting URL: https://rahulshettyacademy.com/locatorspractice/

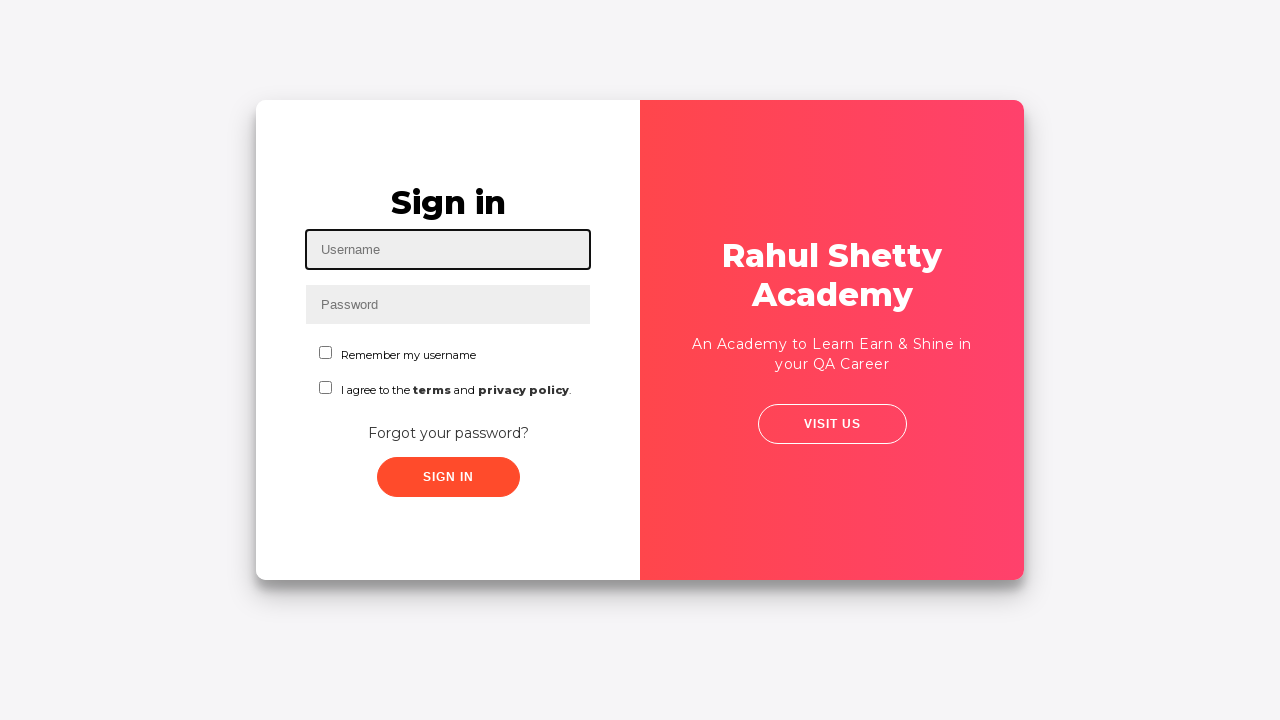

Filled username field with 'maissy1' on #inputUsername
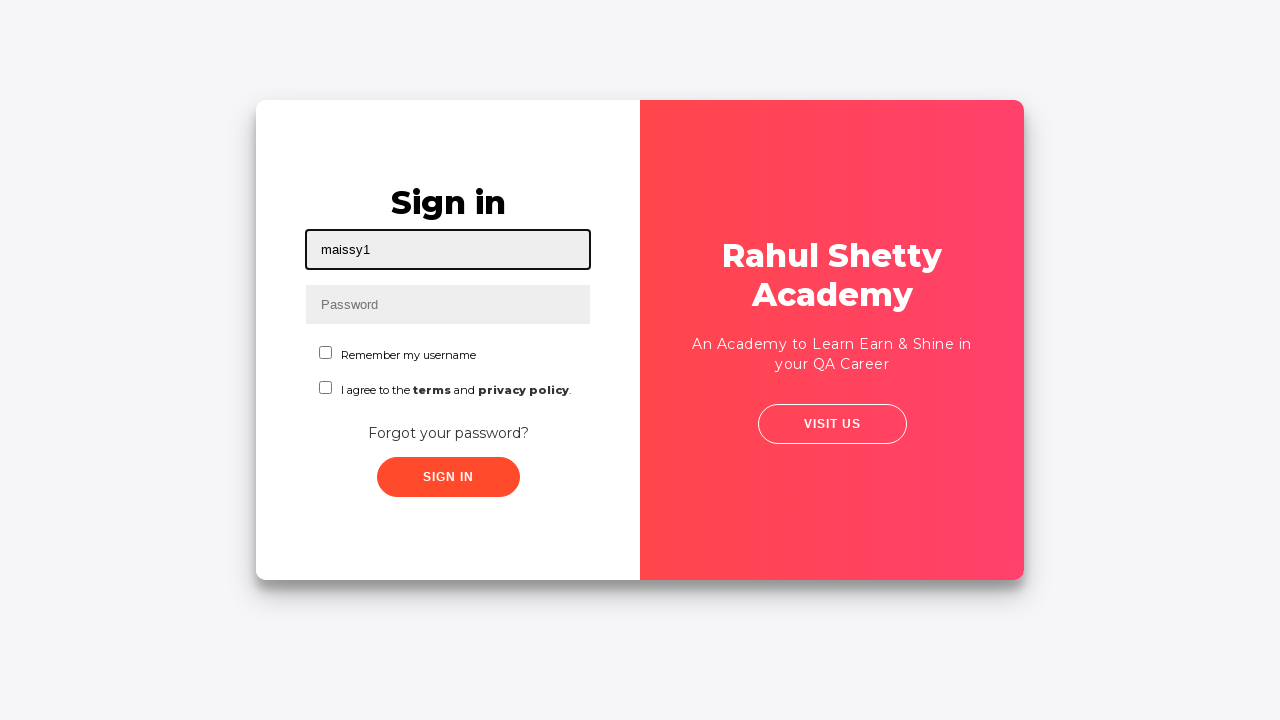

Filled password field with 'rahulshettyacademy' on input[name='inputPassword']
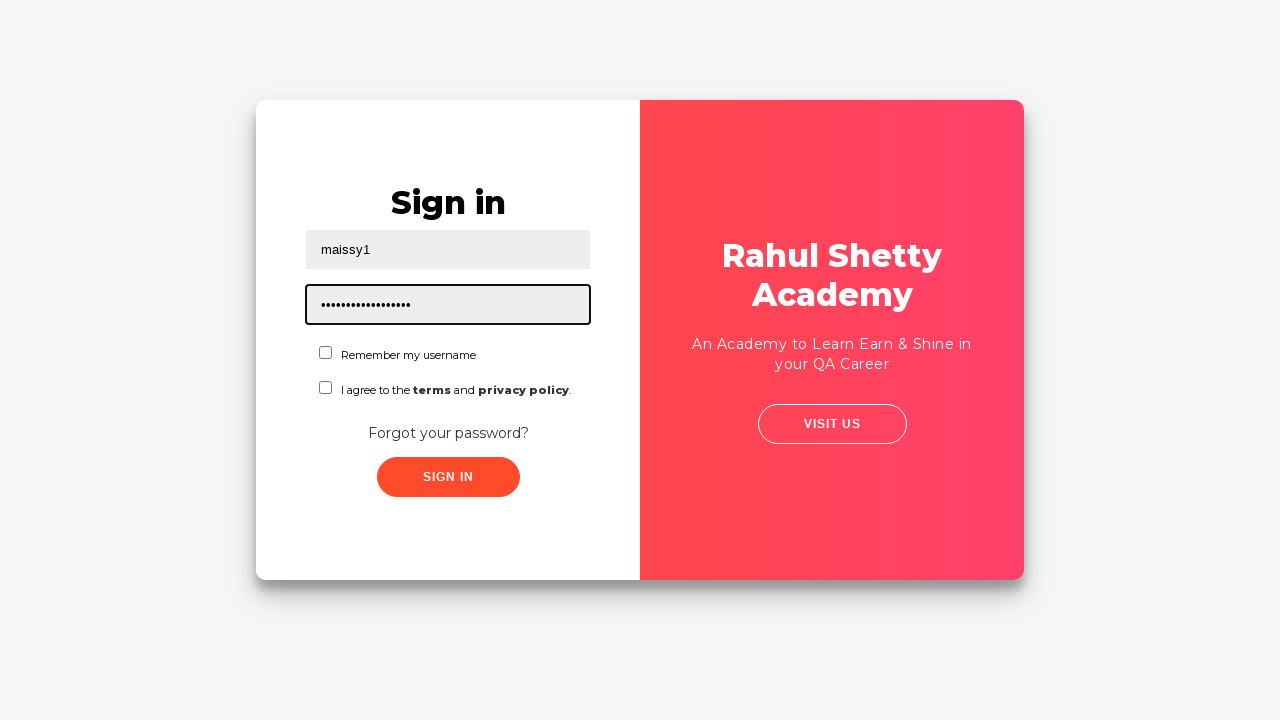

Clicked sign in button at (448, 477) on .submit
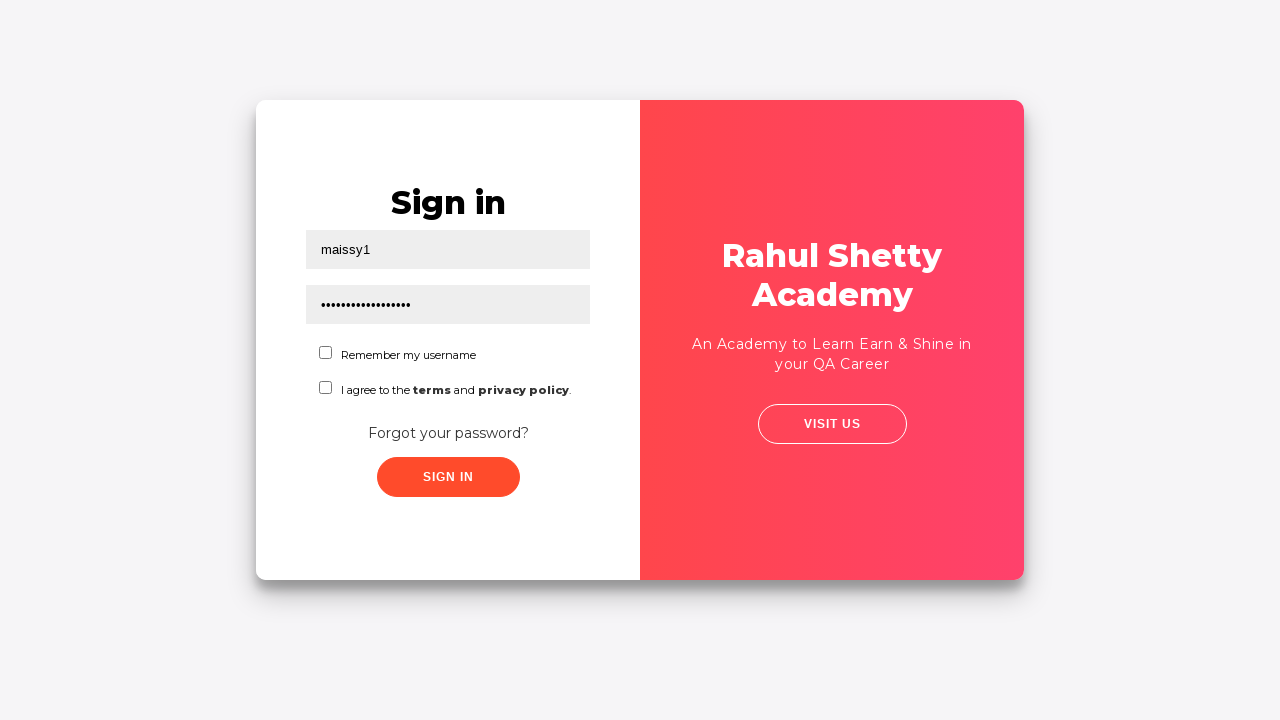

Verified successful login message appeared
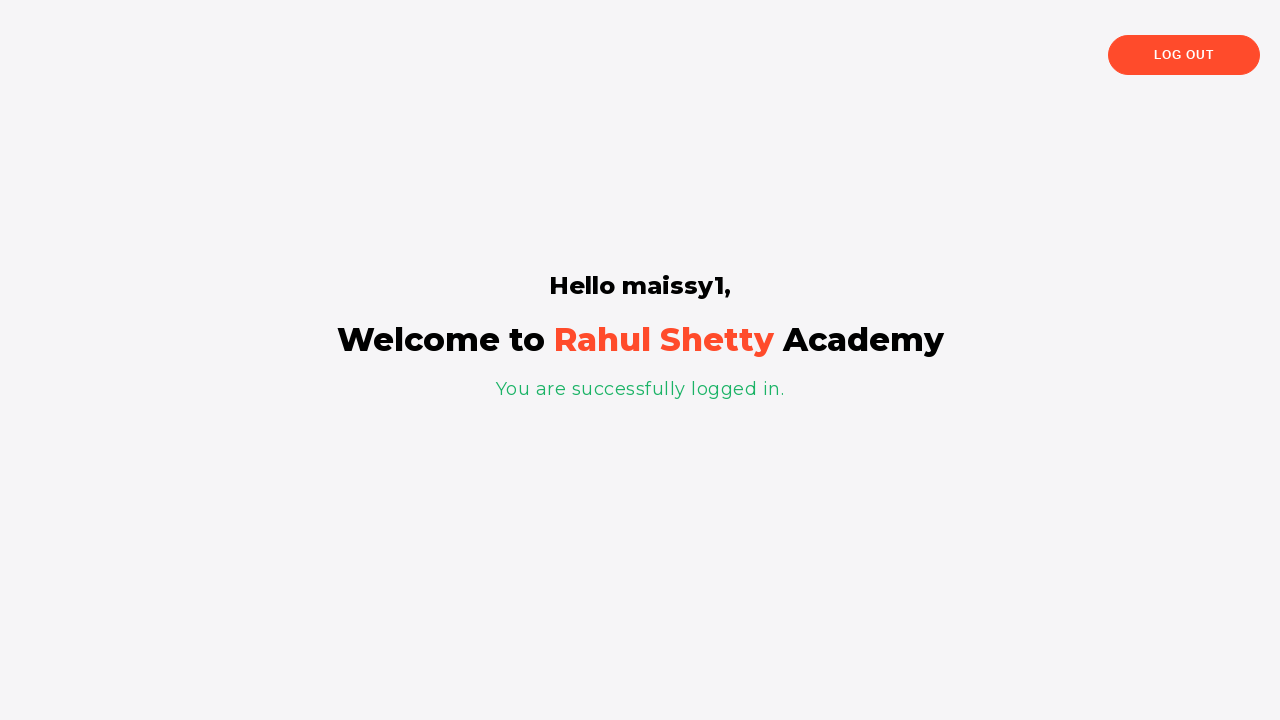

Clicked logout button at (1184, 55) on .logout-btn
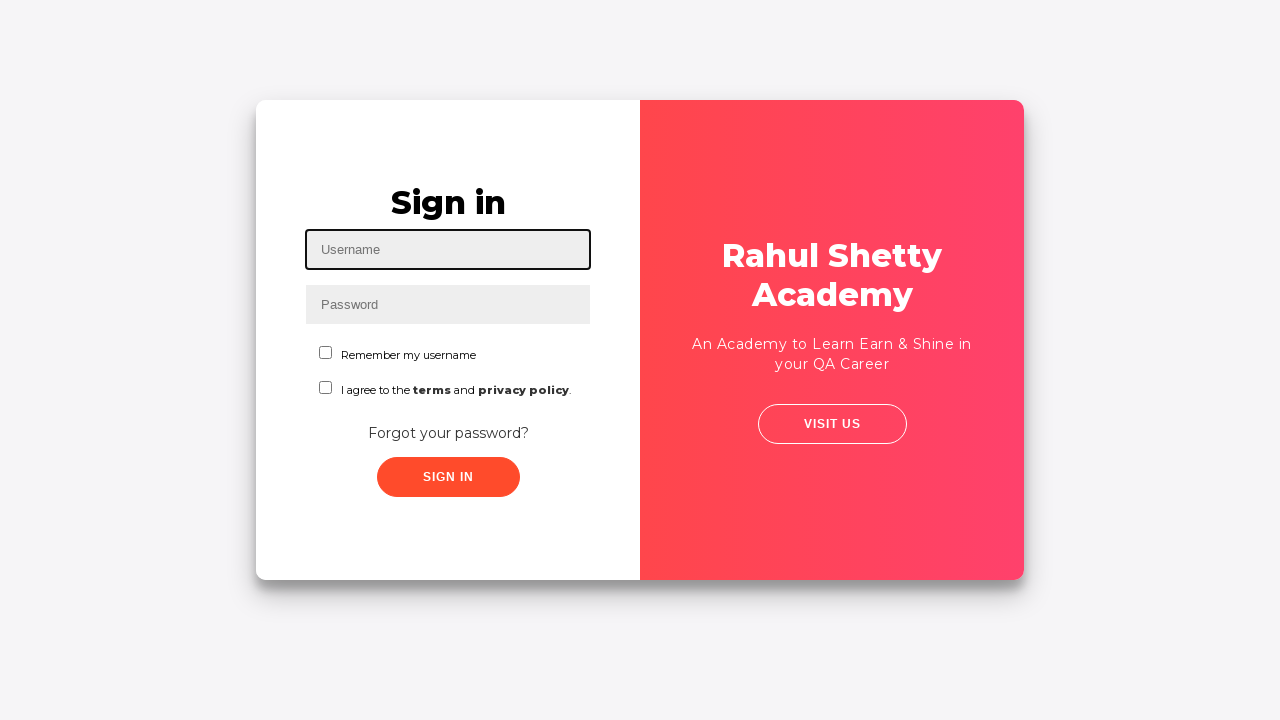

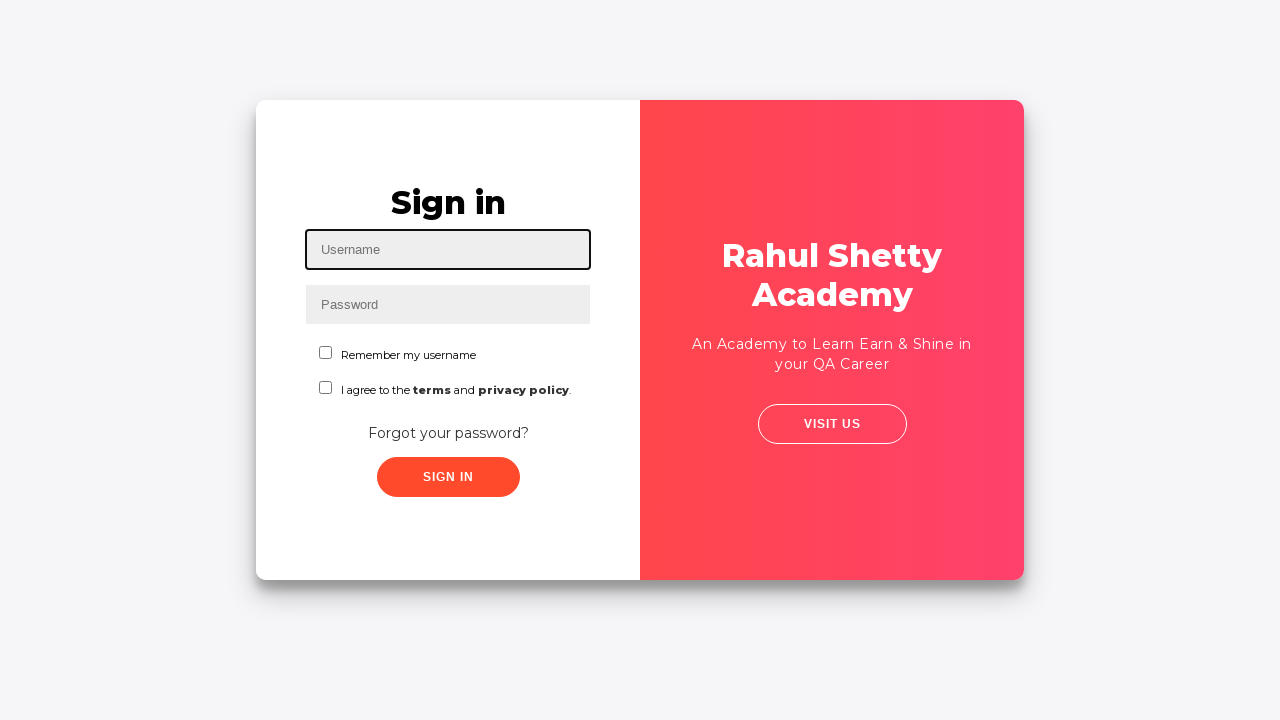